Tests window handling functionality by opening a new window, switching between windows, and verifying content in both windows

Starting URL: https://the-internet.herokuapp.com/windows

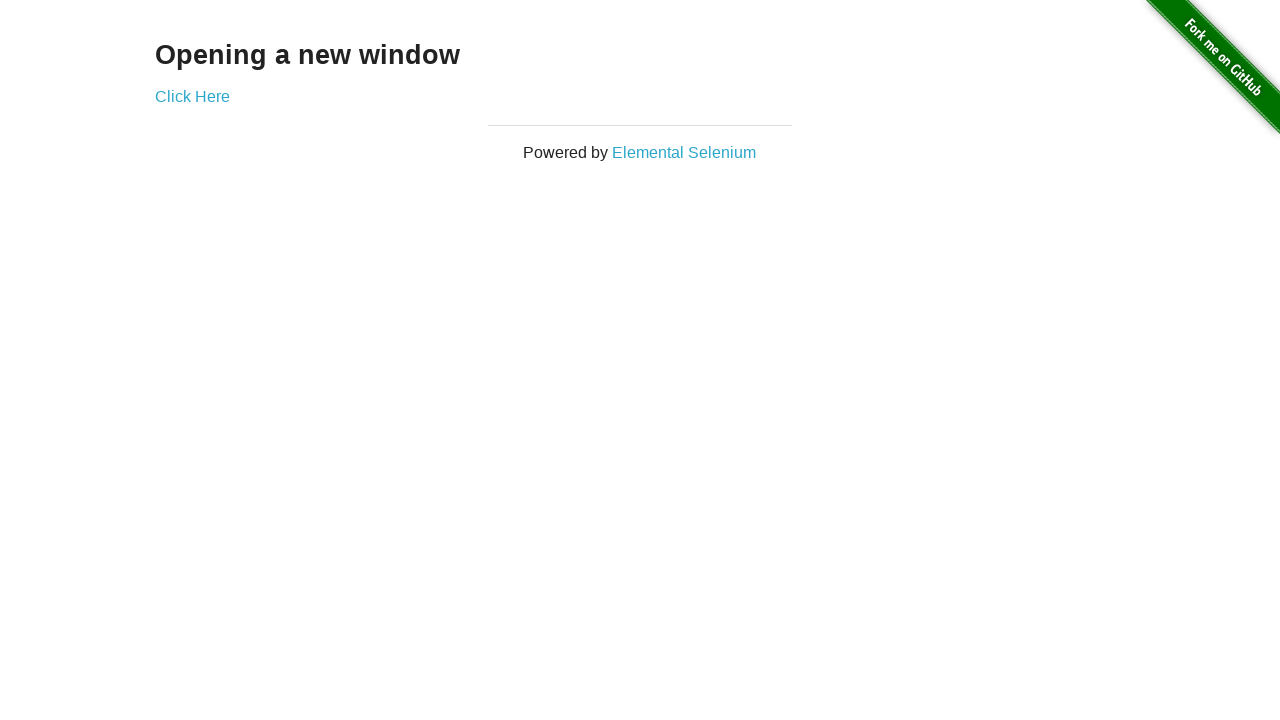

Verified heading text on first page is 'Opening a new window'
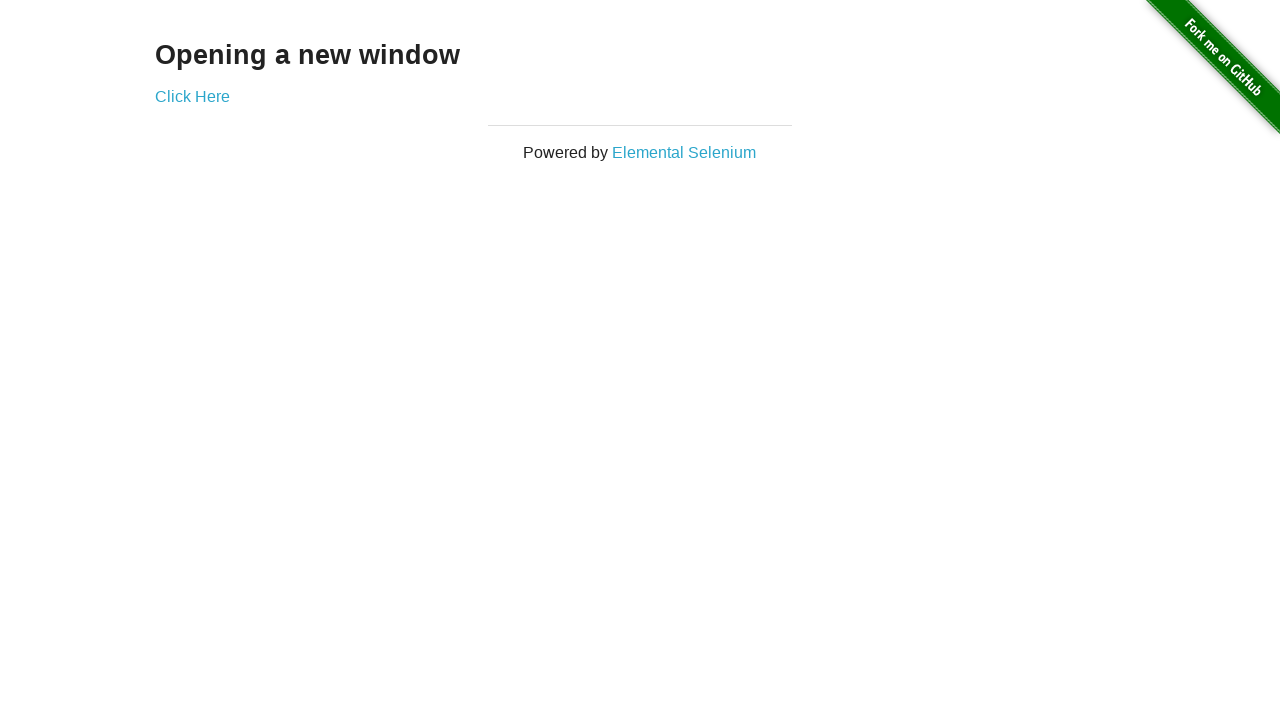

Verified page title is 'The Internet'
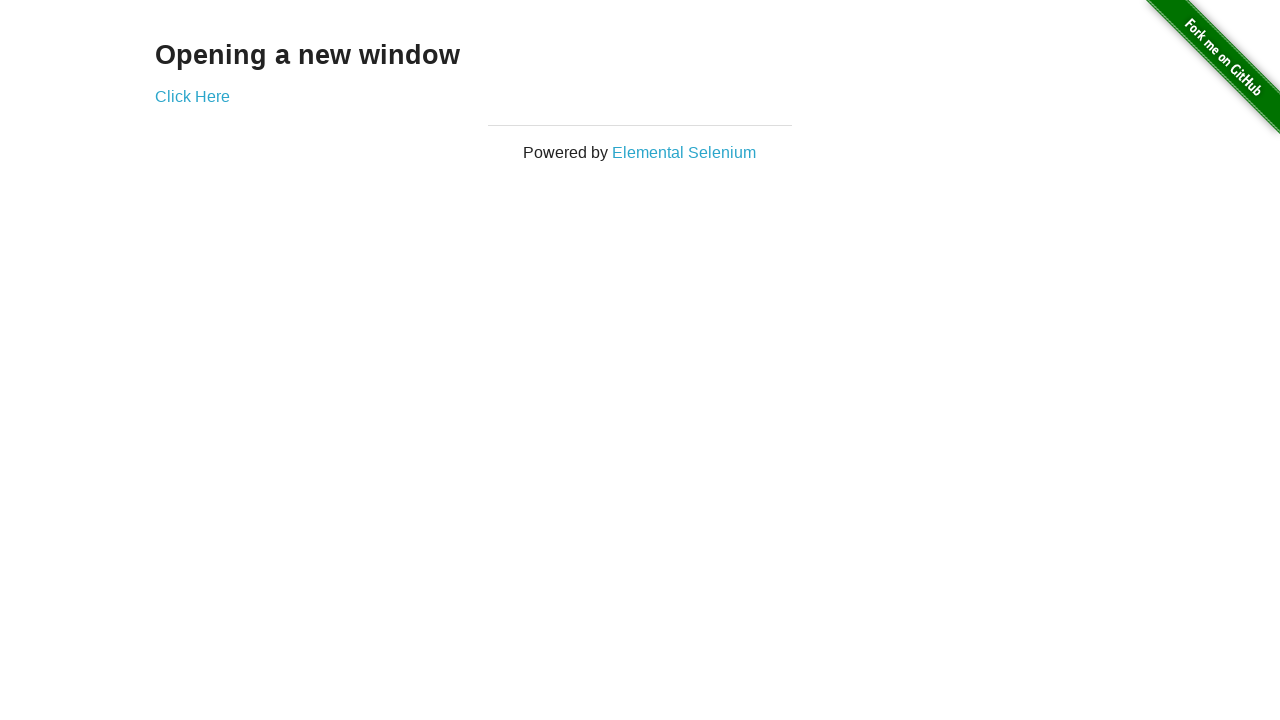

Clicked 'Click Here' link to open new window at (192, 96) on text='Click Here'
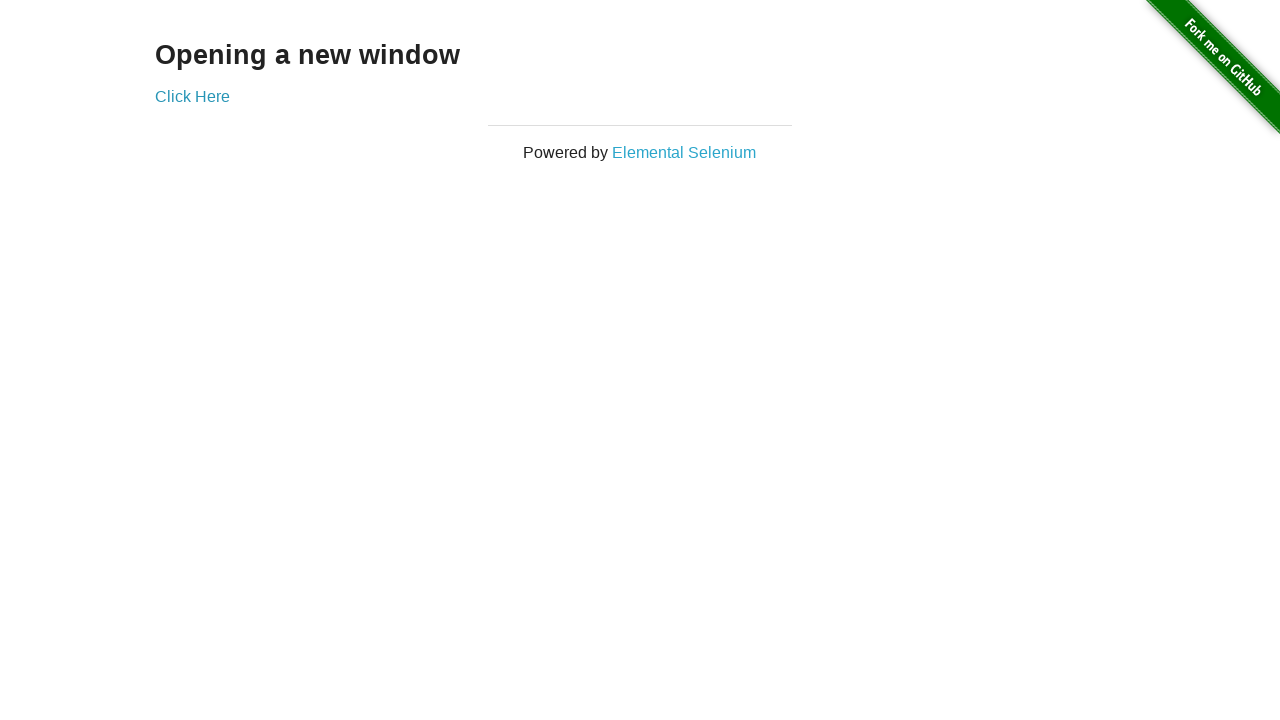

New page loaded
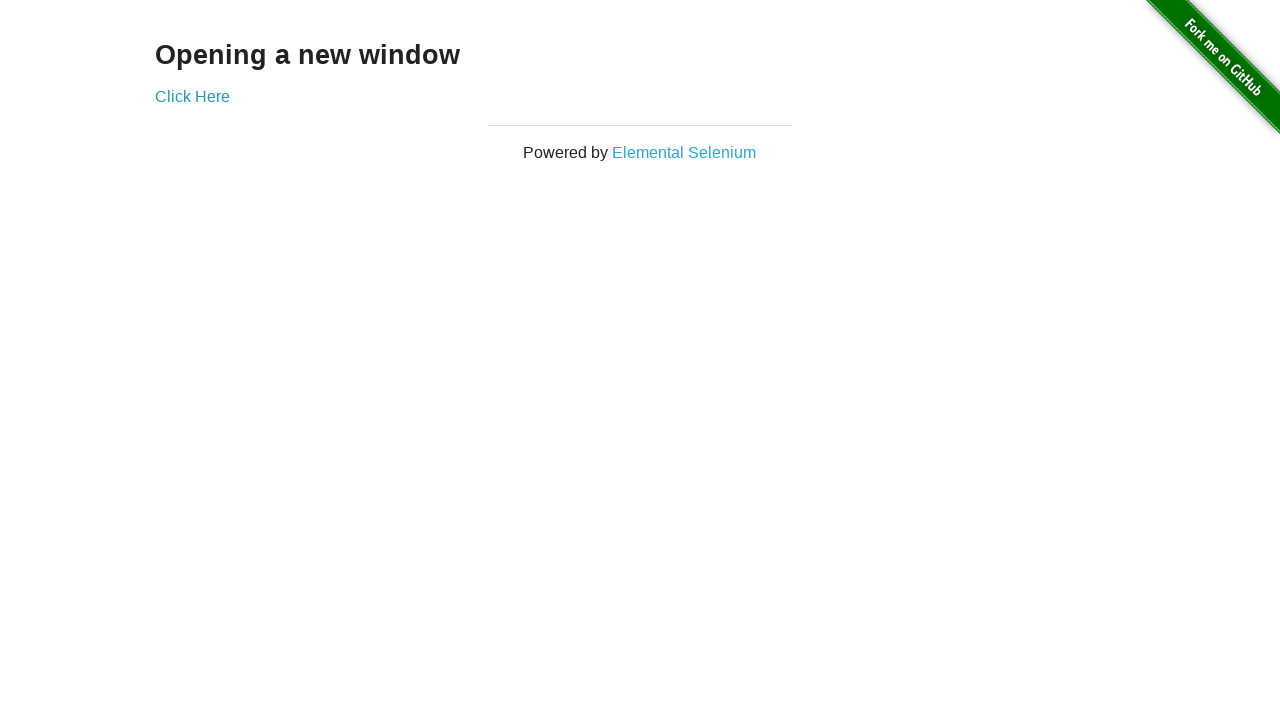

Verified new window title is 'New Window'
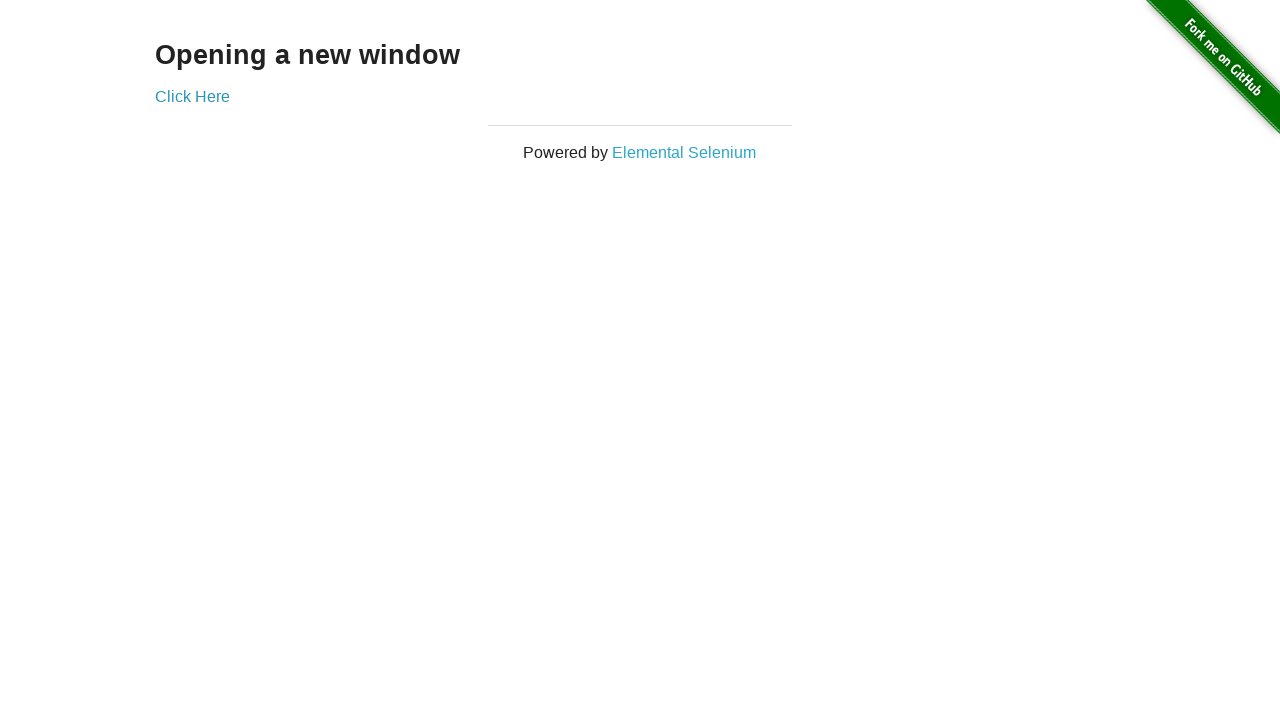

Verified heading text on new window is 'New Window'
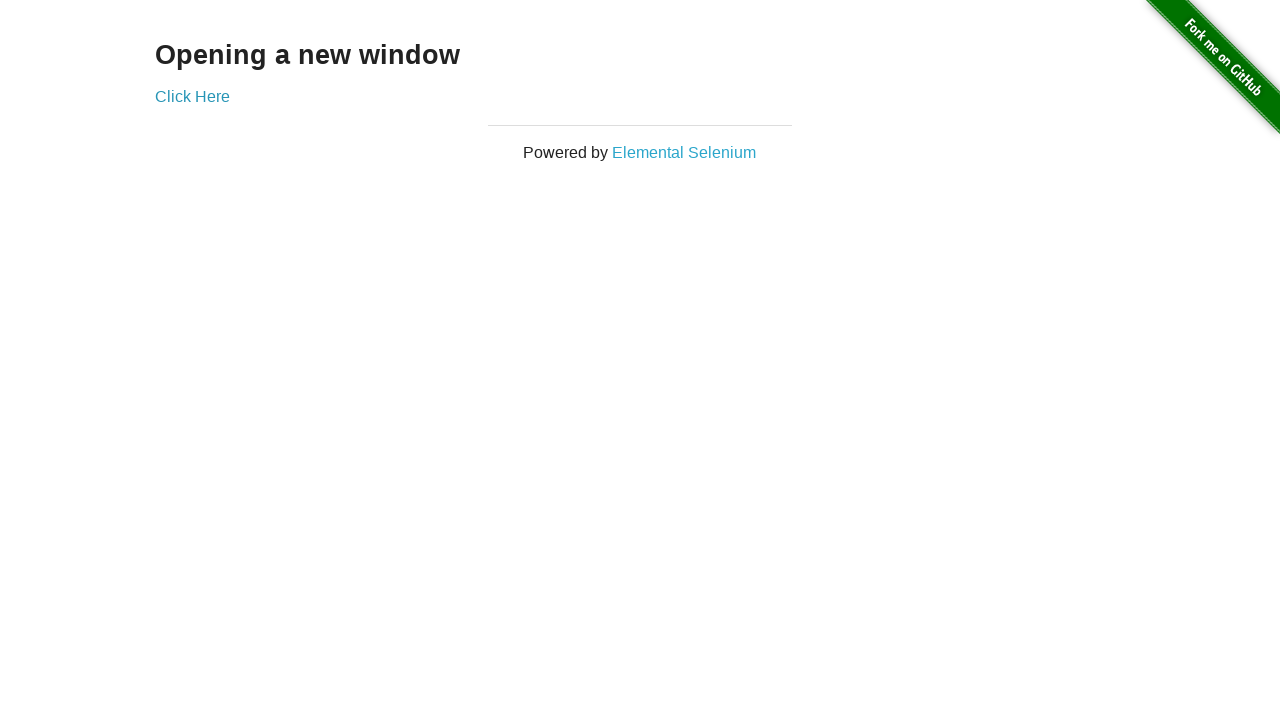

Switched back to original window and verified title is 'The Internet'
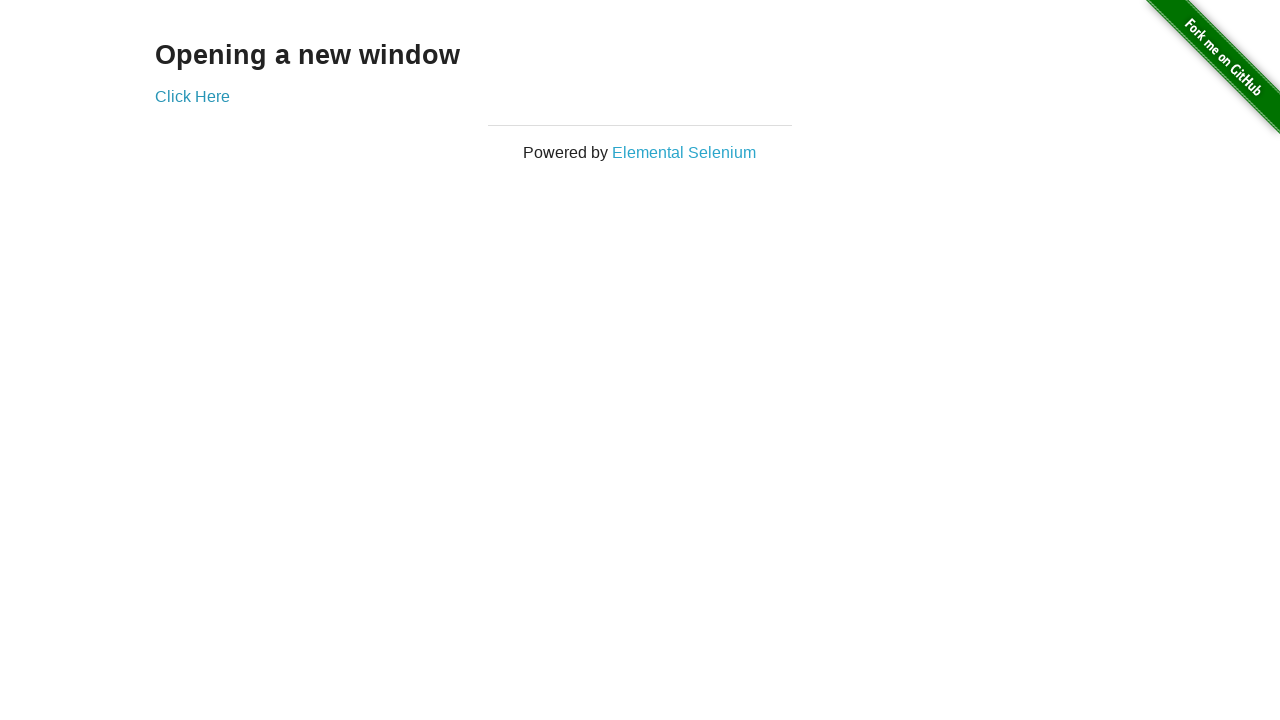

Closed the new window
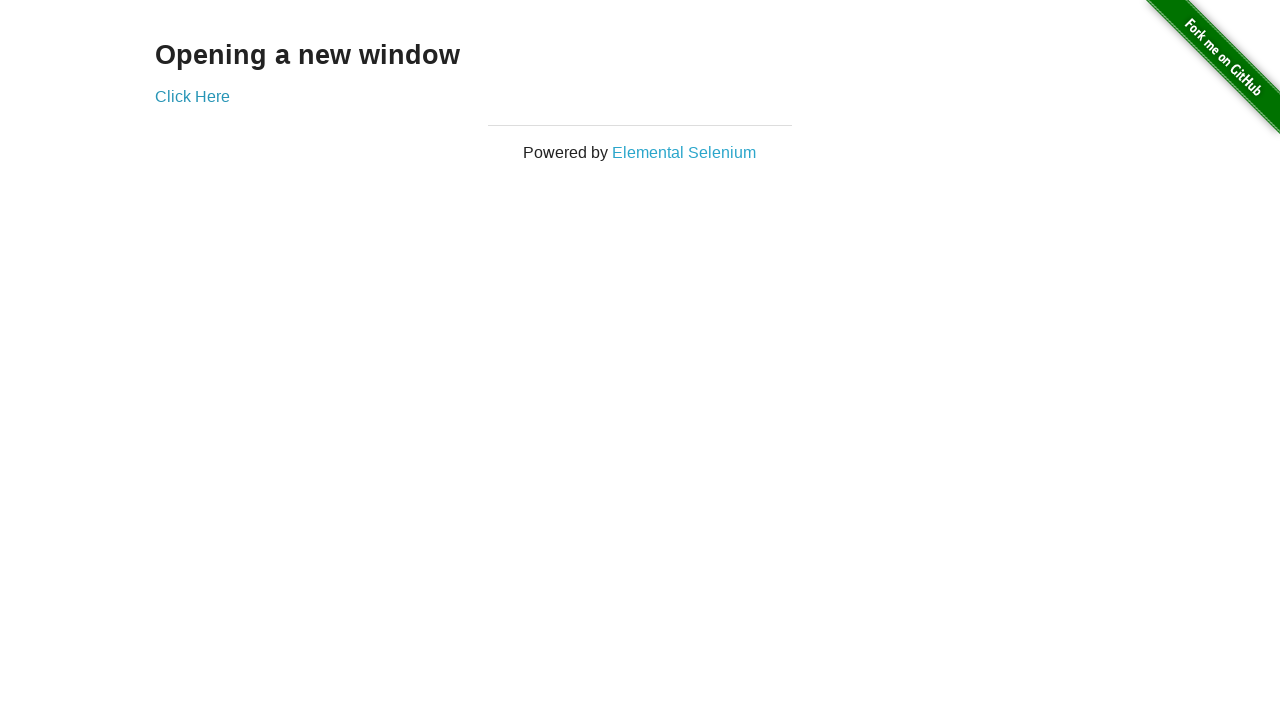

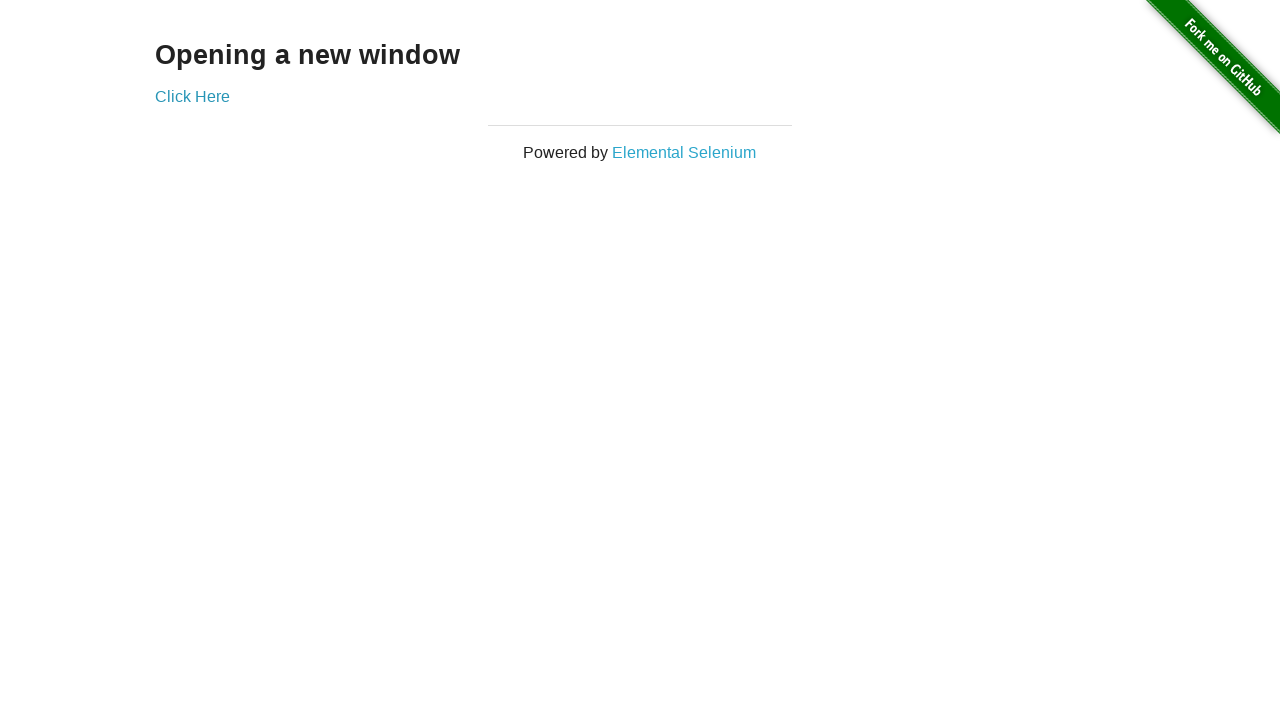